Tests JavaScript alert/prompt popup handling by clicking a button to trigger a JS prompt, entering text into the prompt, and accepting it

Starting URL: https://the-internet.herokuapp.com/javascript_alerts

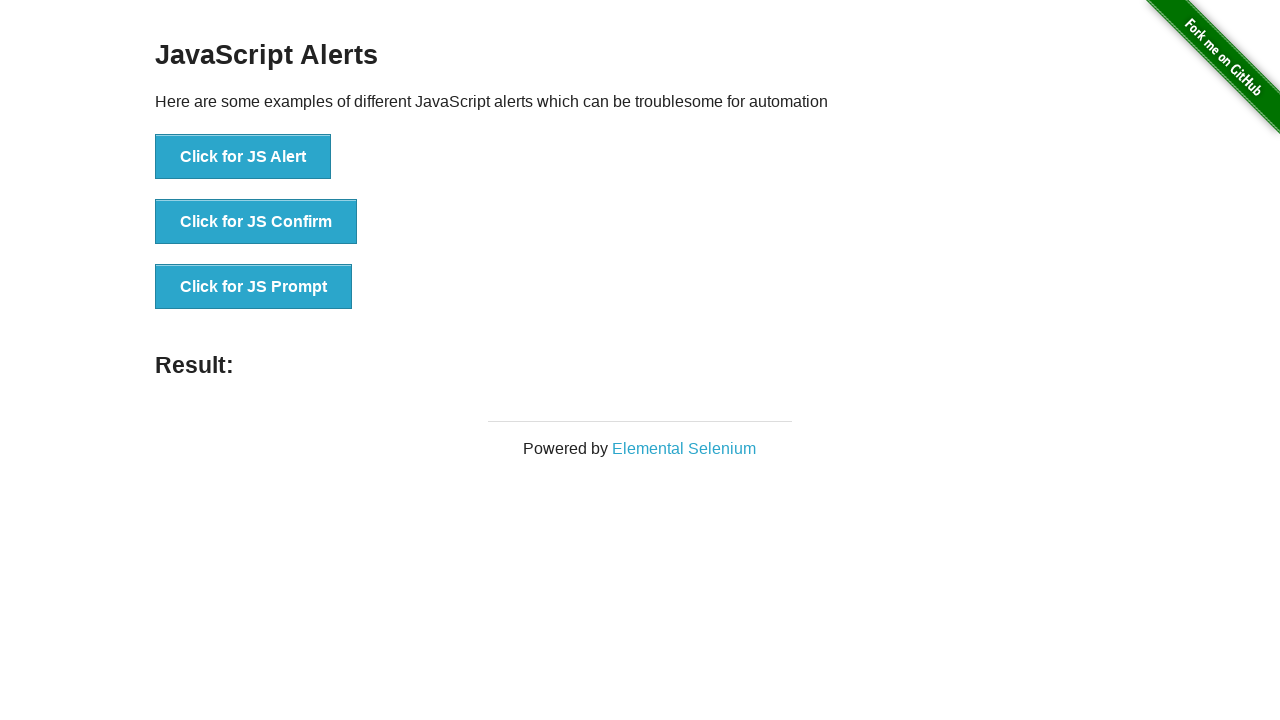

Clicked 'Click for JS Prompt' button to trigger JavaScript prompt at (254, 287) on //button[text()="Click for JS Prompt"]
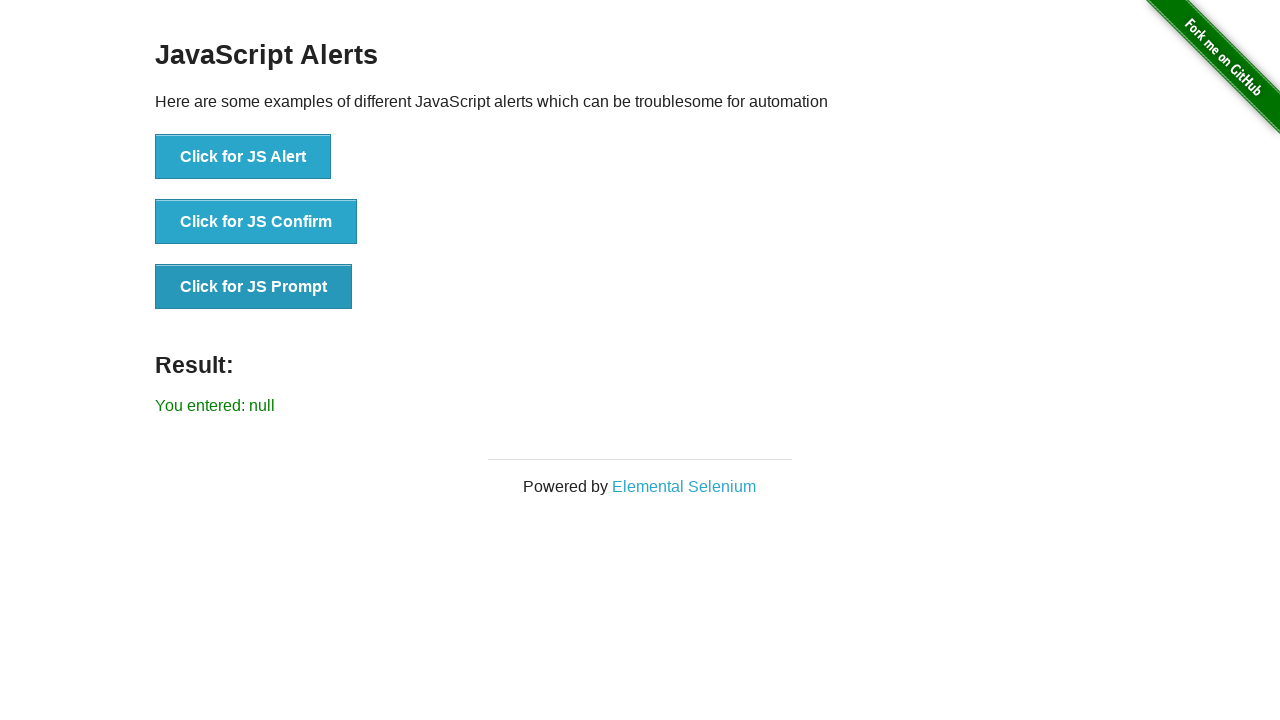

Set up dialog handler to accept prompt with text 'hello'
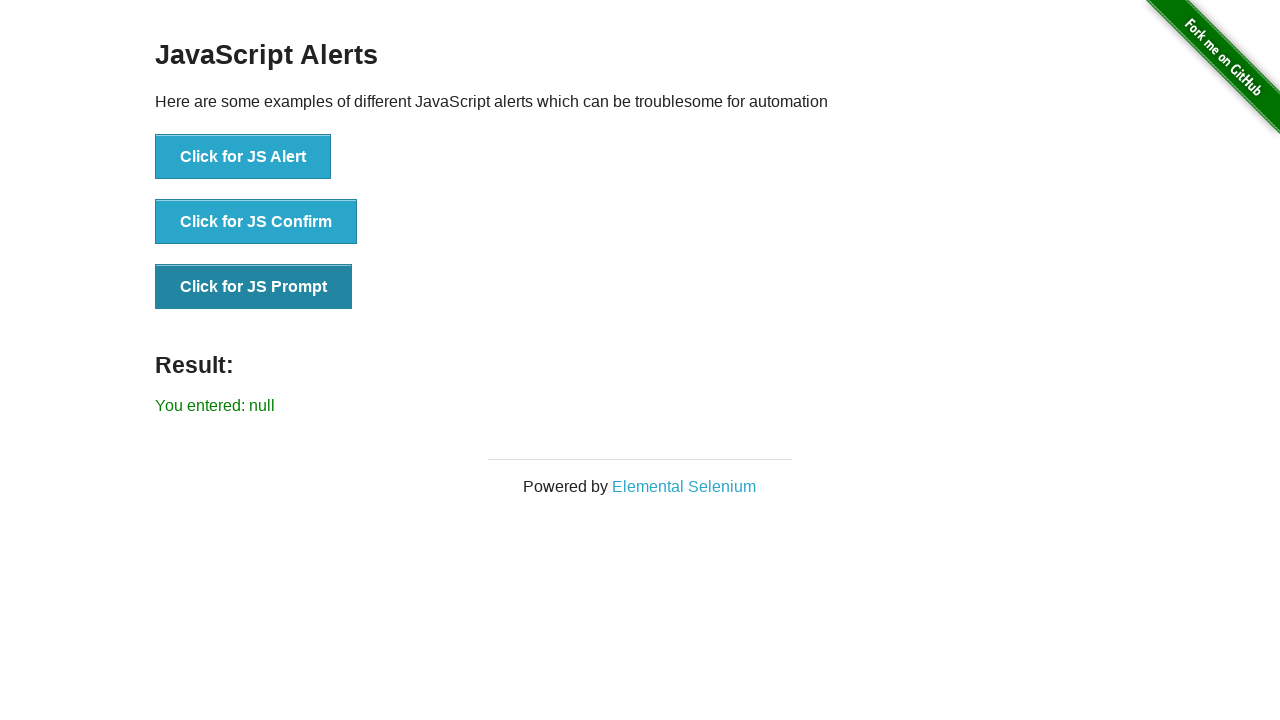

Clicked 'Click for JS Prompt' button again to trigger prompt with handler at (254, 287) on //button[text()="Click for JS Prompt"]
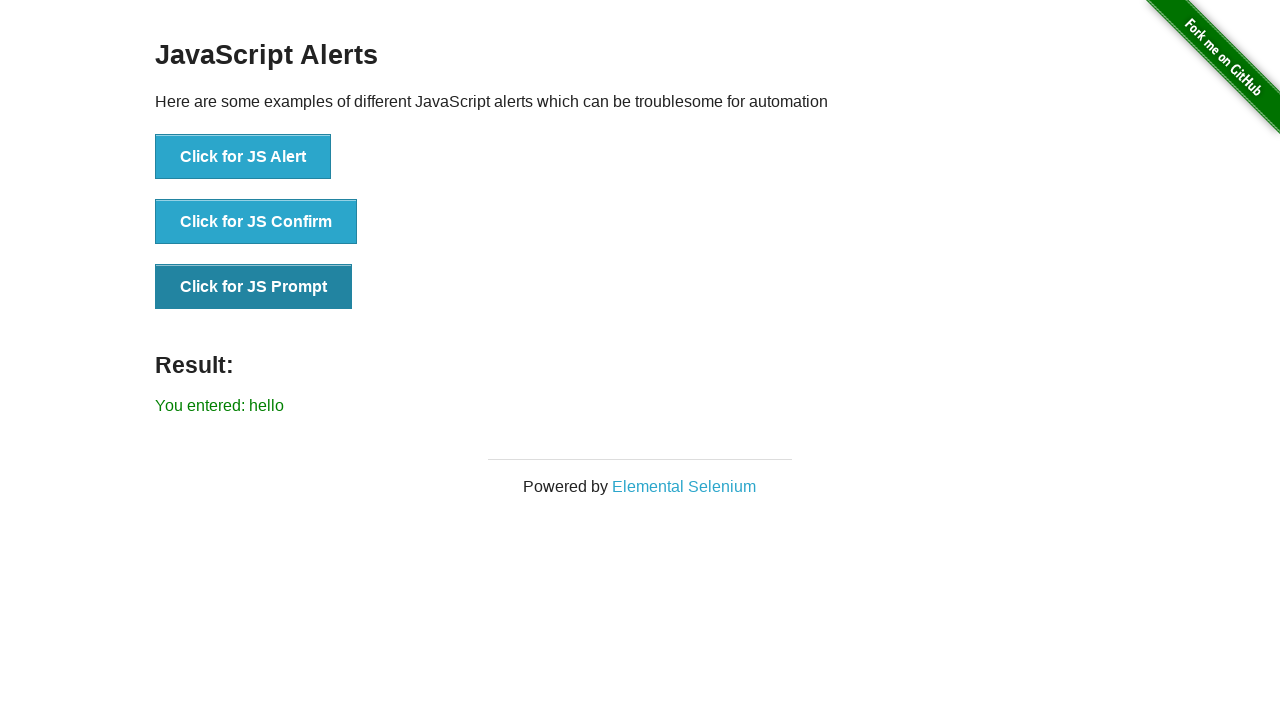

Result message appeared after accepting the prompt
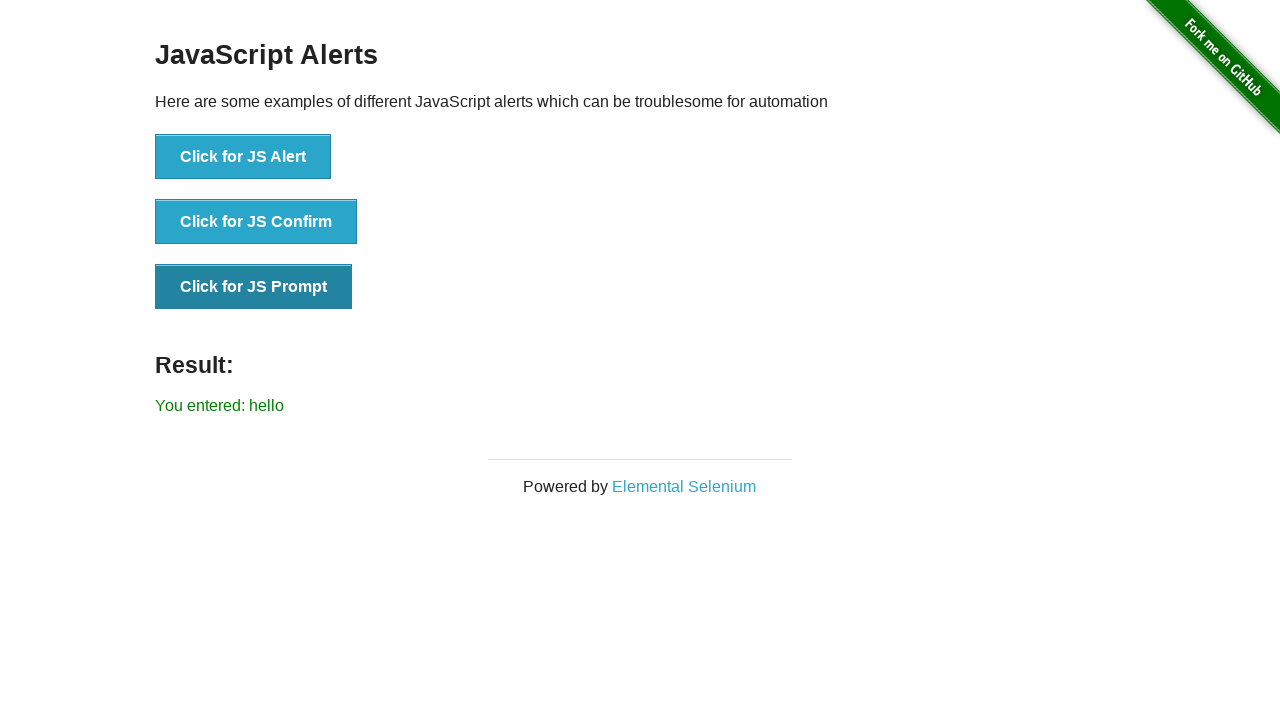

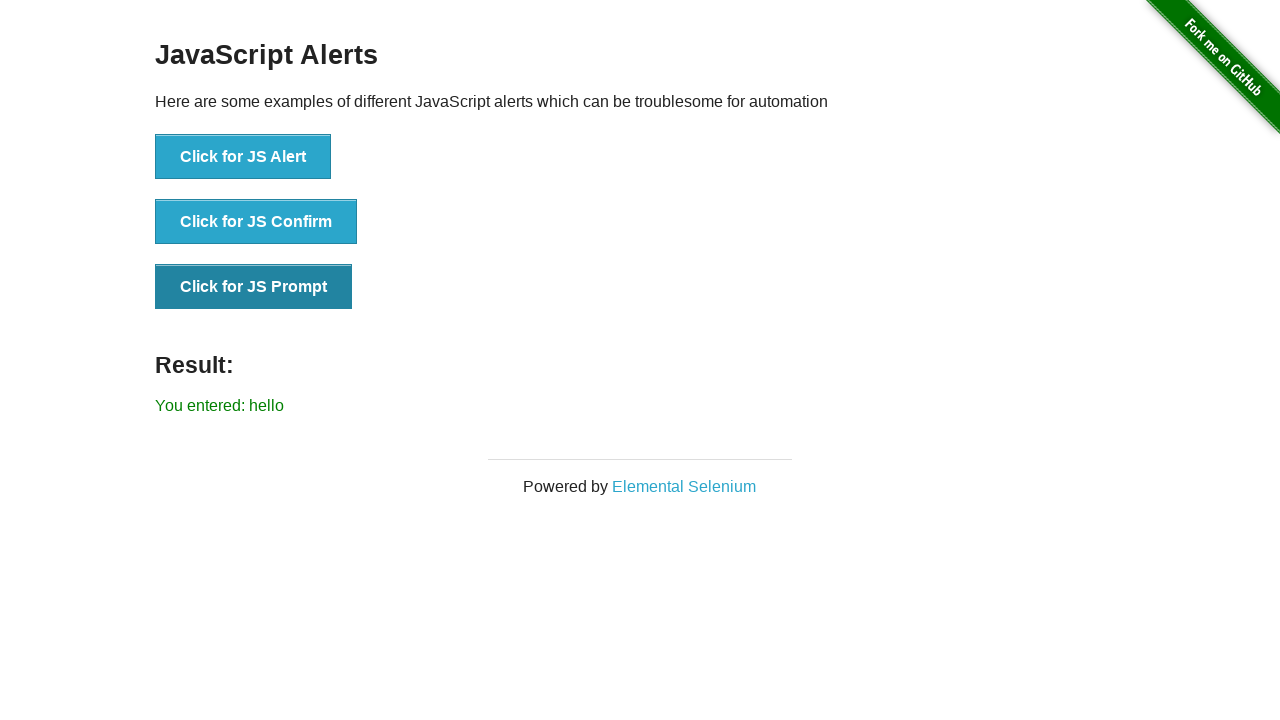